Tests form submission on Selenium's demo web form by filling text fields, selecting dropdown option, and verifying submission message

Starting URL: https://www.selenium.dev/selenium/web/web-form.html

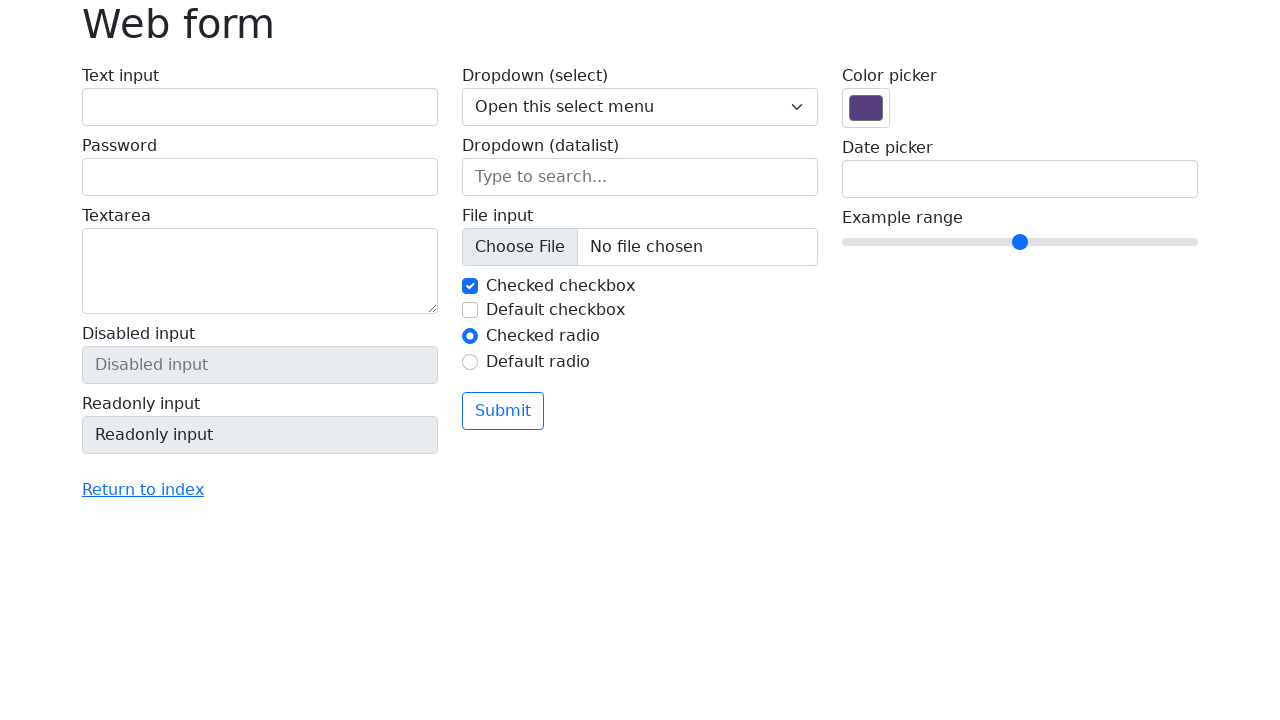

Filled text input field with 'Selenium' on input[name='my-text']
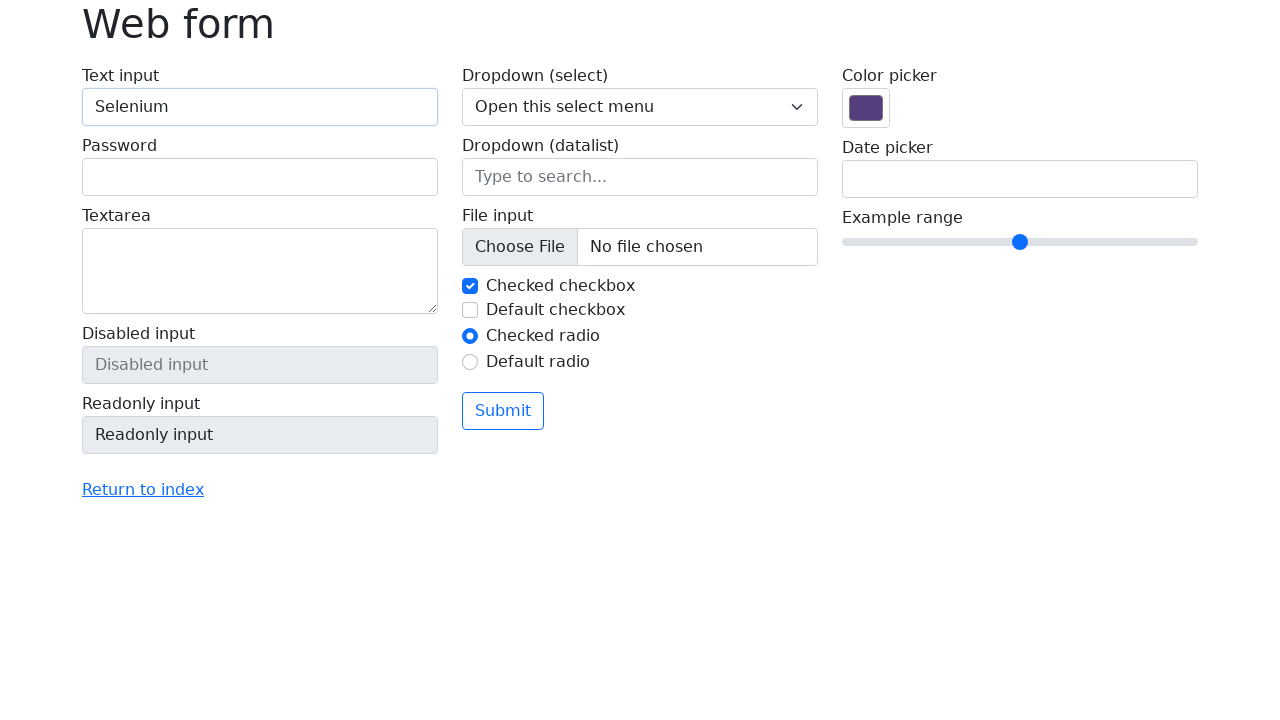

Filled textarea with 'H' on textarea[name='my-textarea']
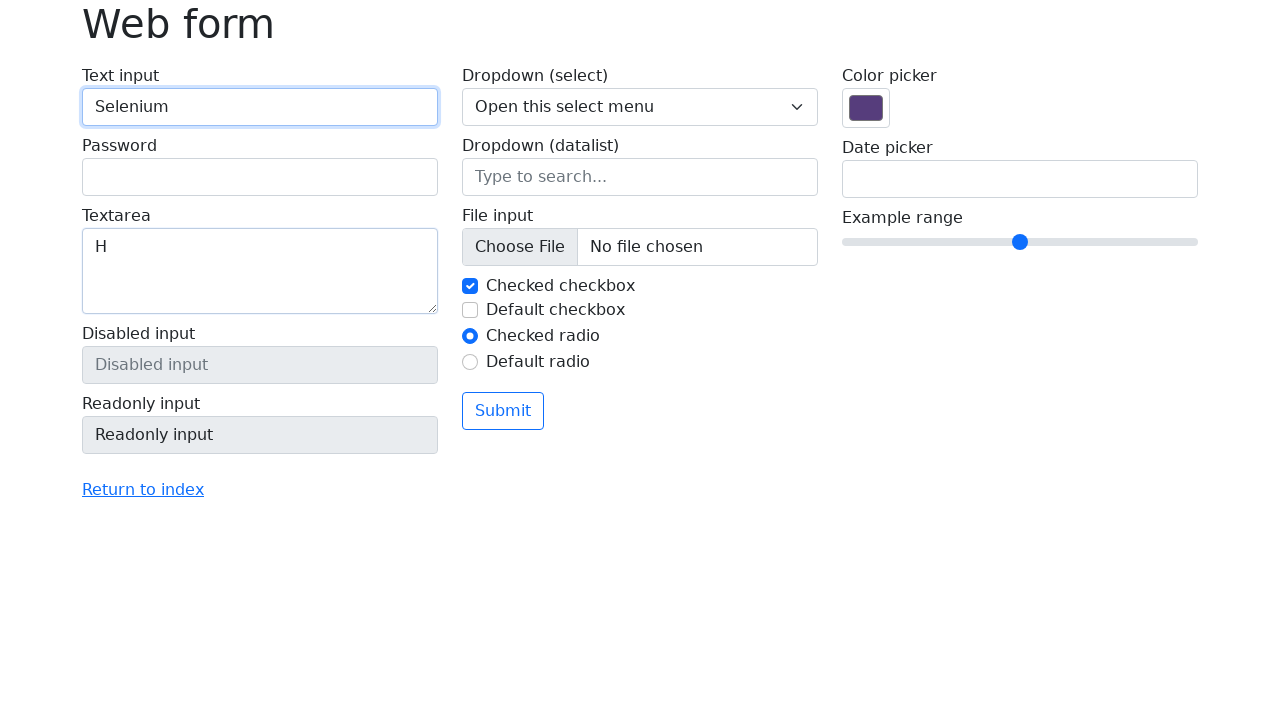

Selected dropdown option 'One' on select[name='my-select']
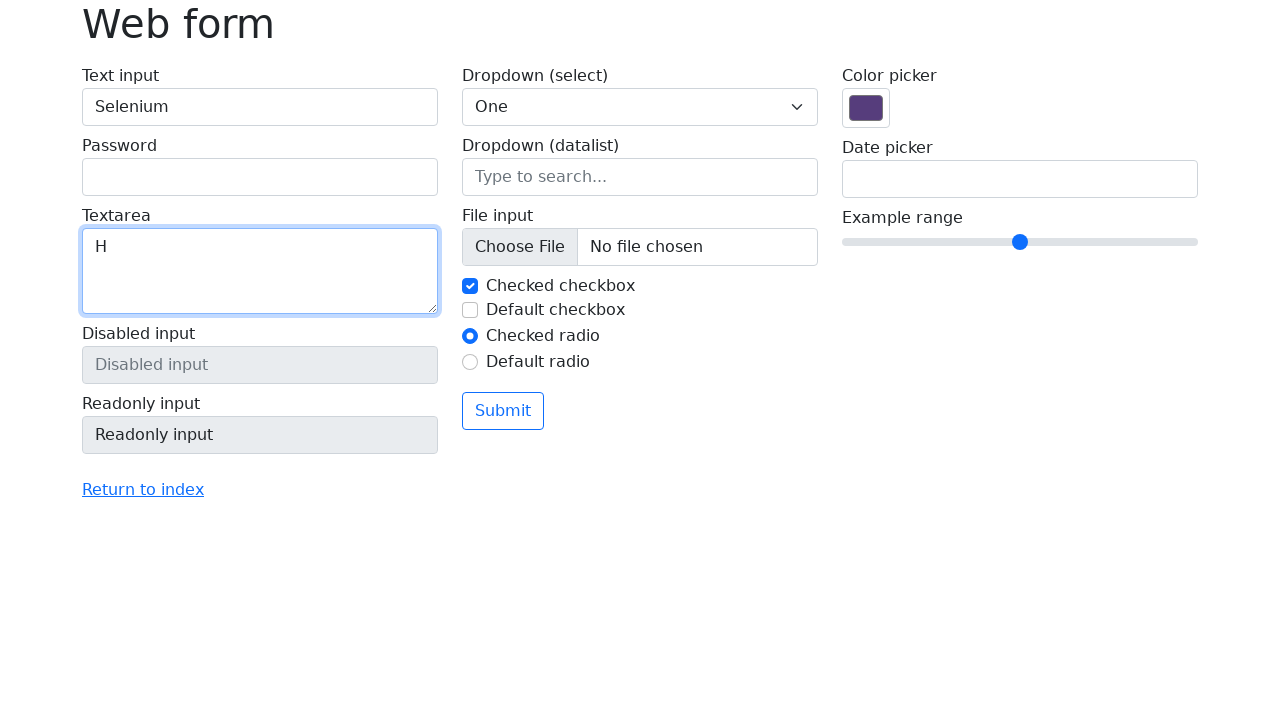

Clicked submit button to submit the form at (503, 411) on button
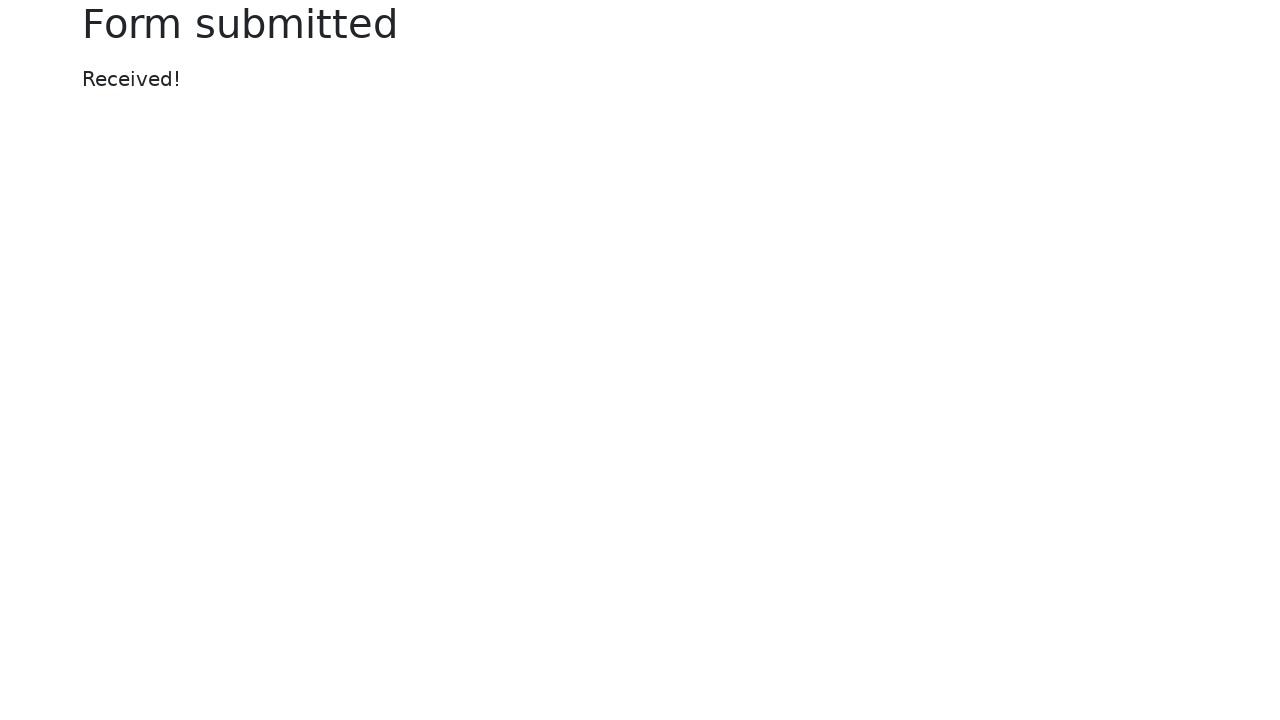

Success message element loaded
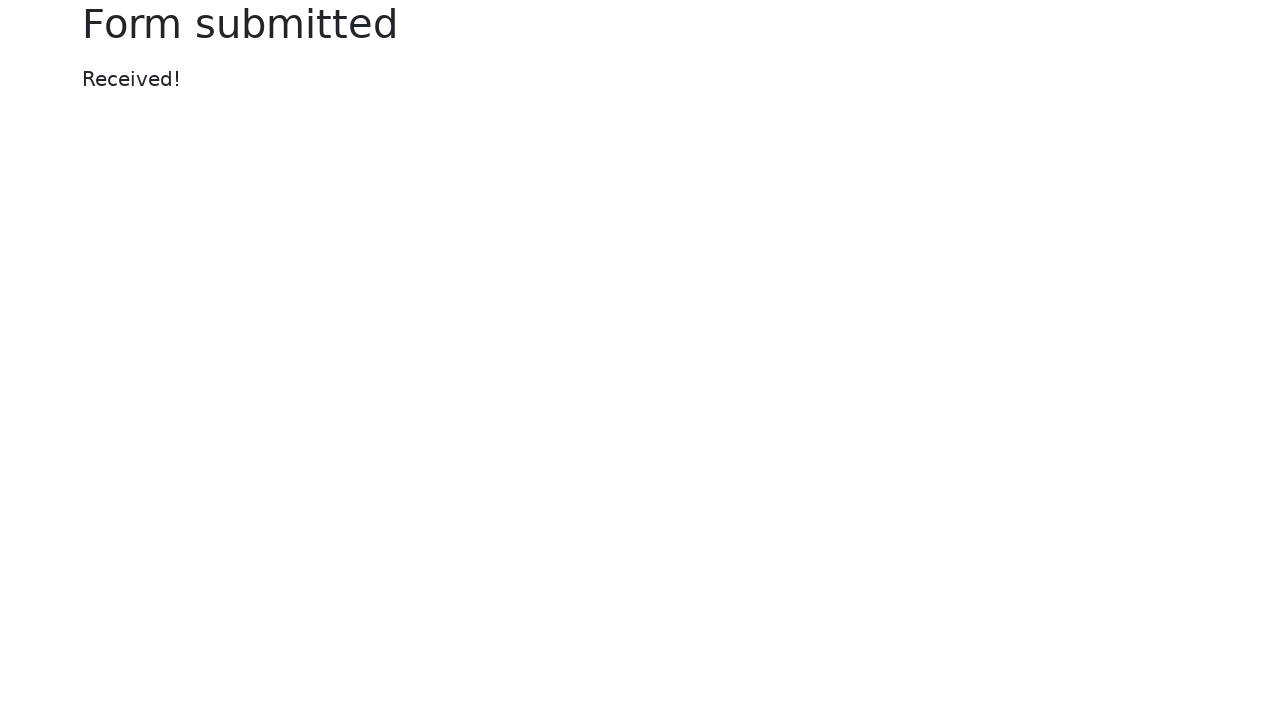

Located success message element
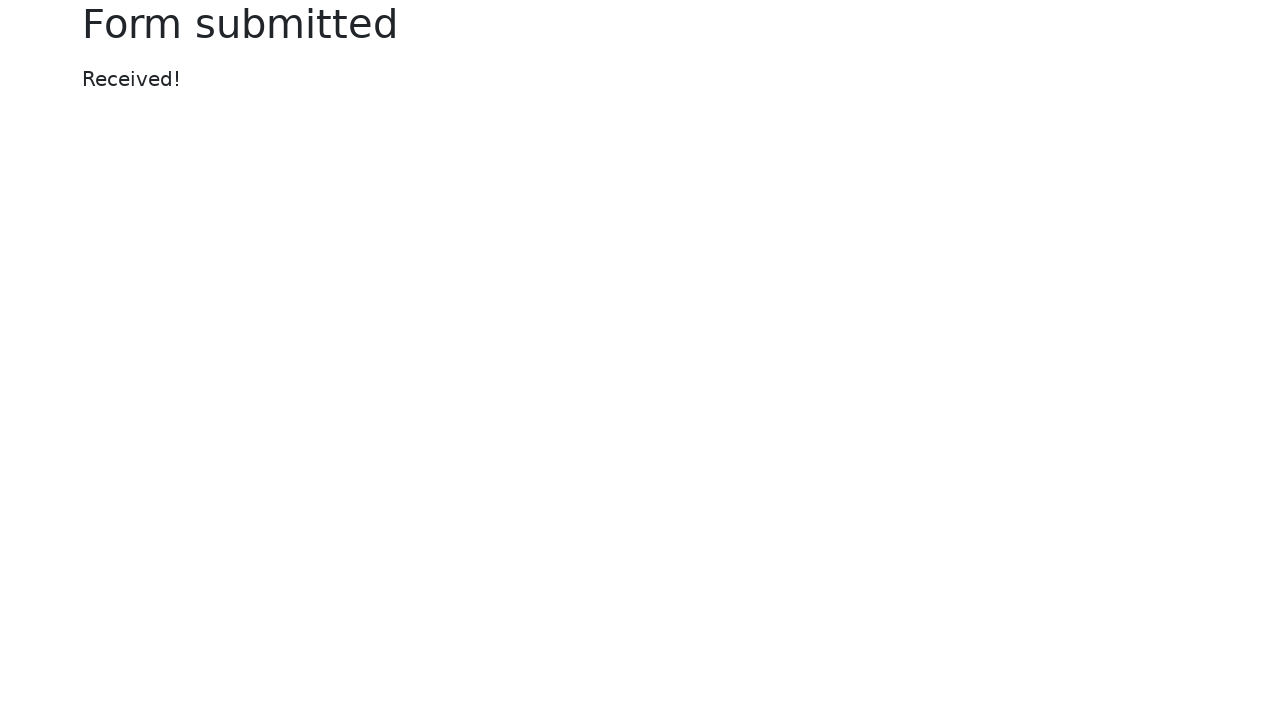

Verified success message displays 'Received!'
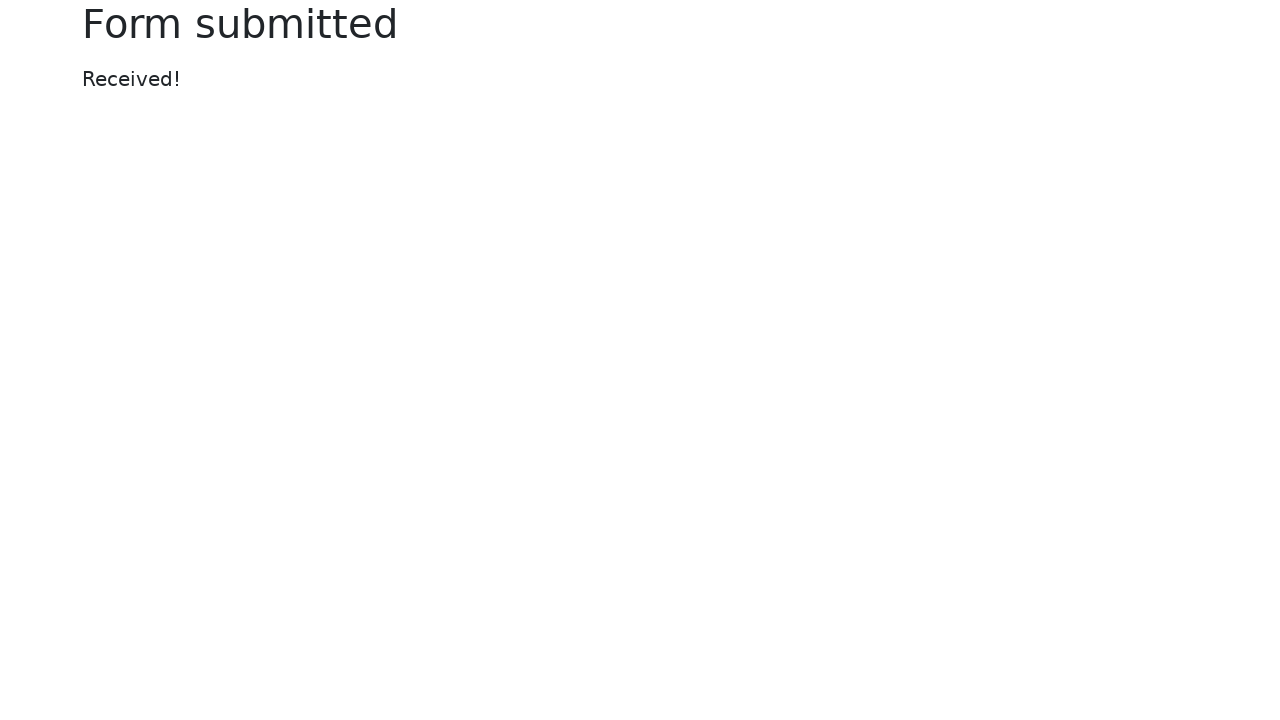

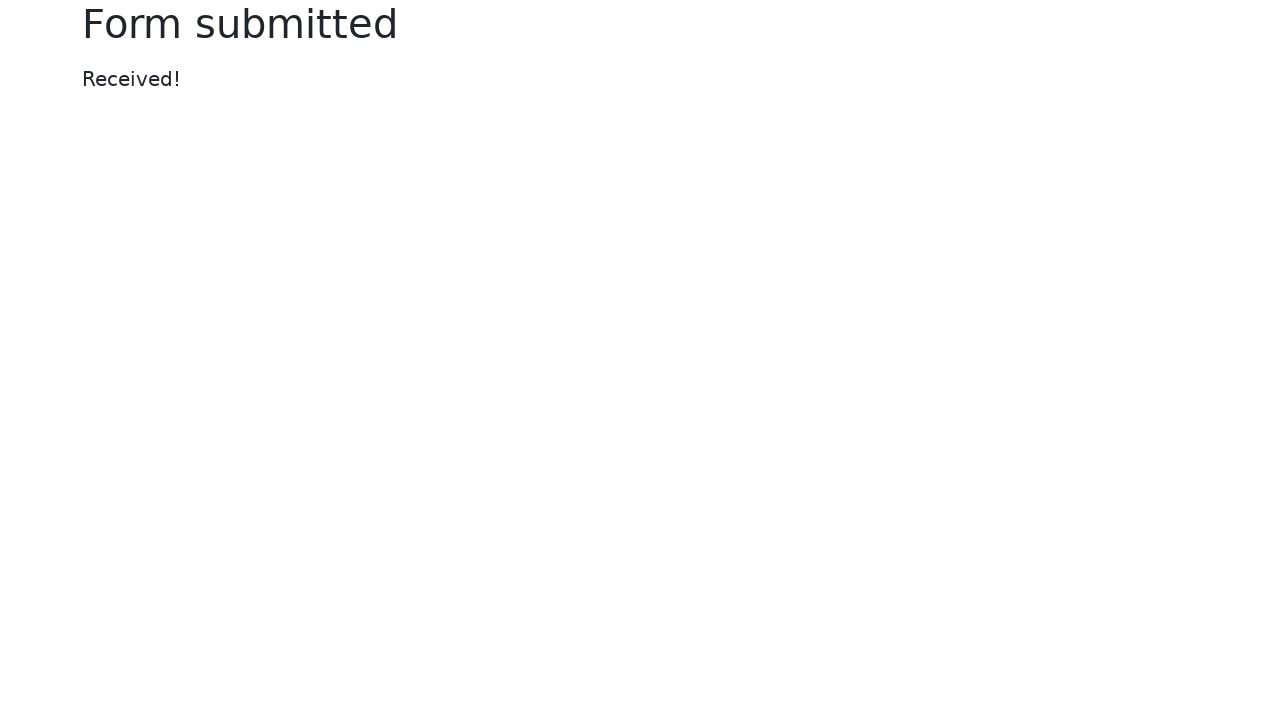